Tests checkbox functionality by checking the first checkbox and unchecking the second checkbox on a demo page

Starting URL: https://the-internet.herokuapp.com/checkboxes

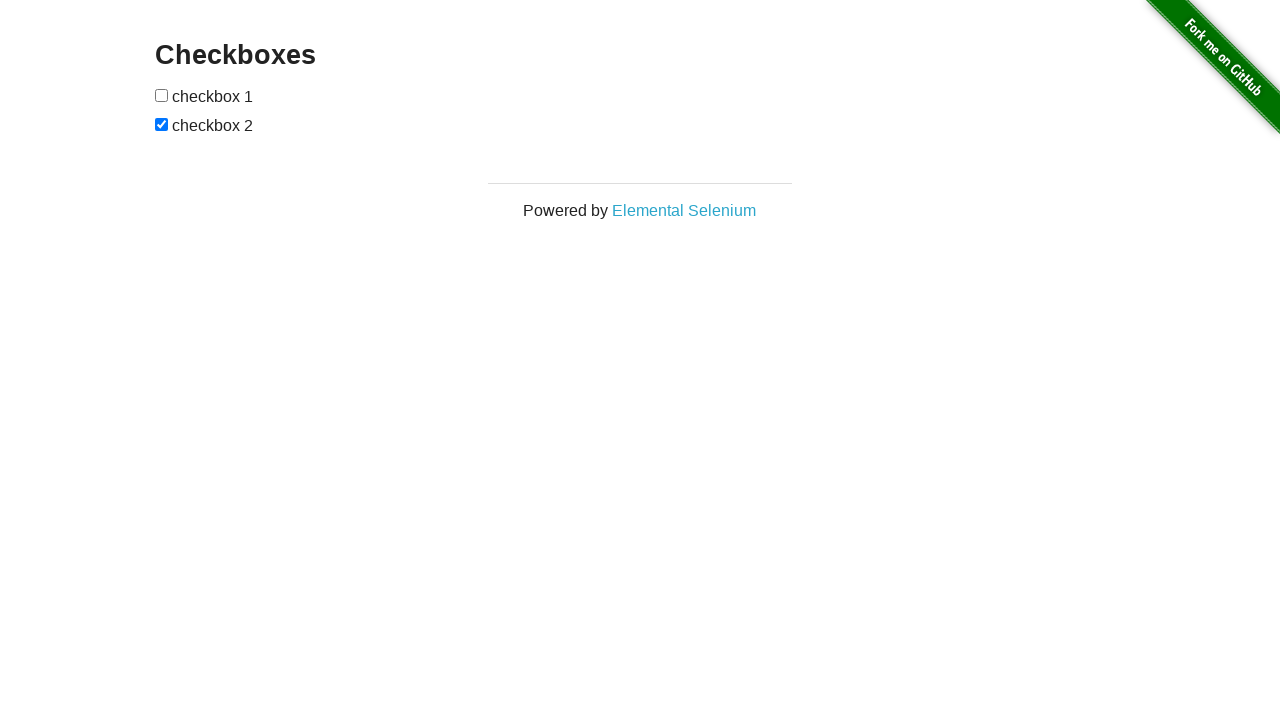

Located the first checkbox on the form
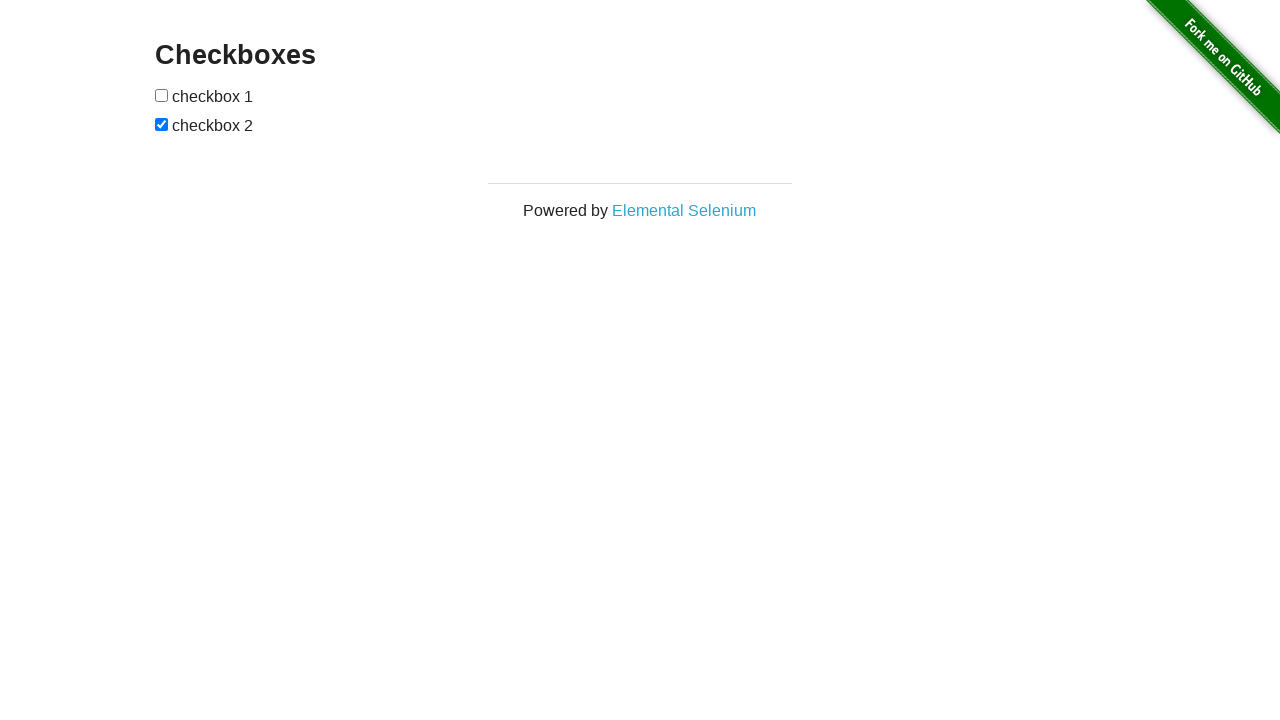

Located the second checkbox on the form
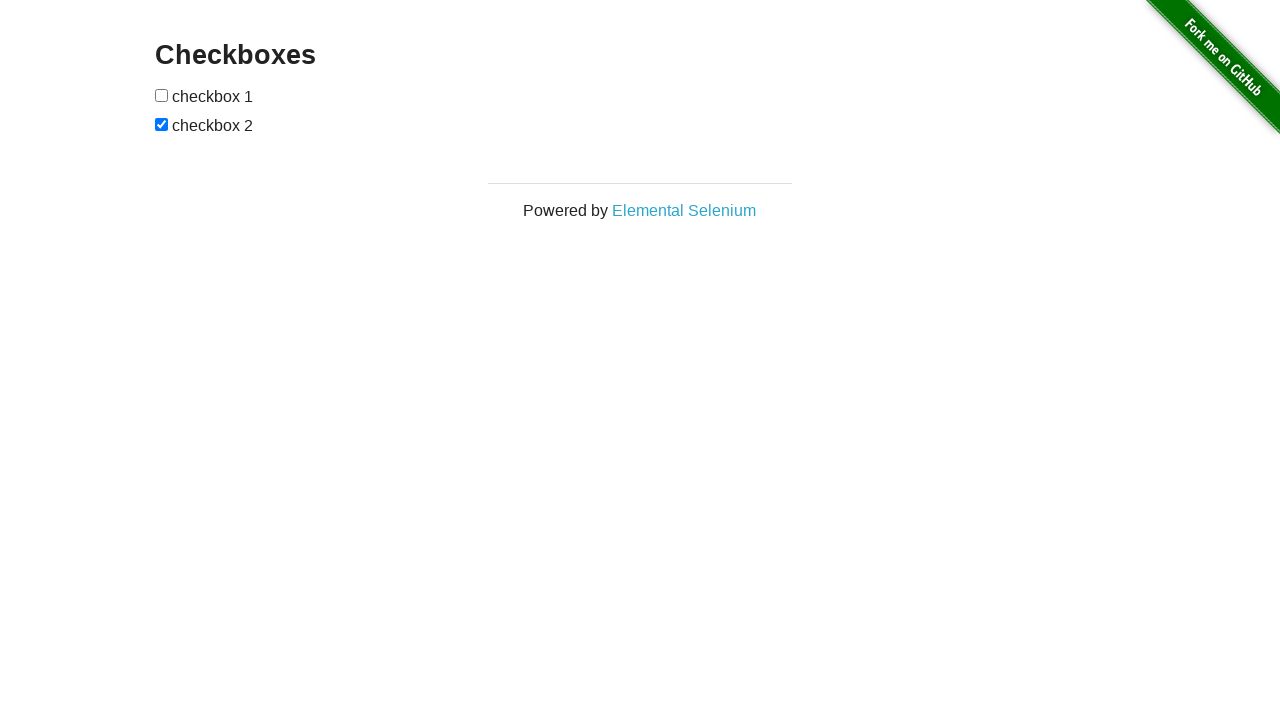

Checked that first checkbox is not checked
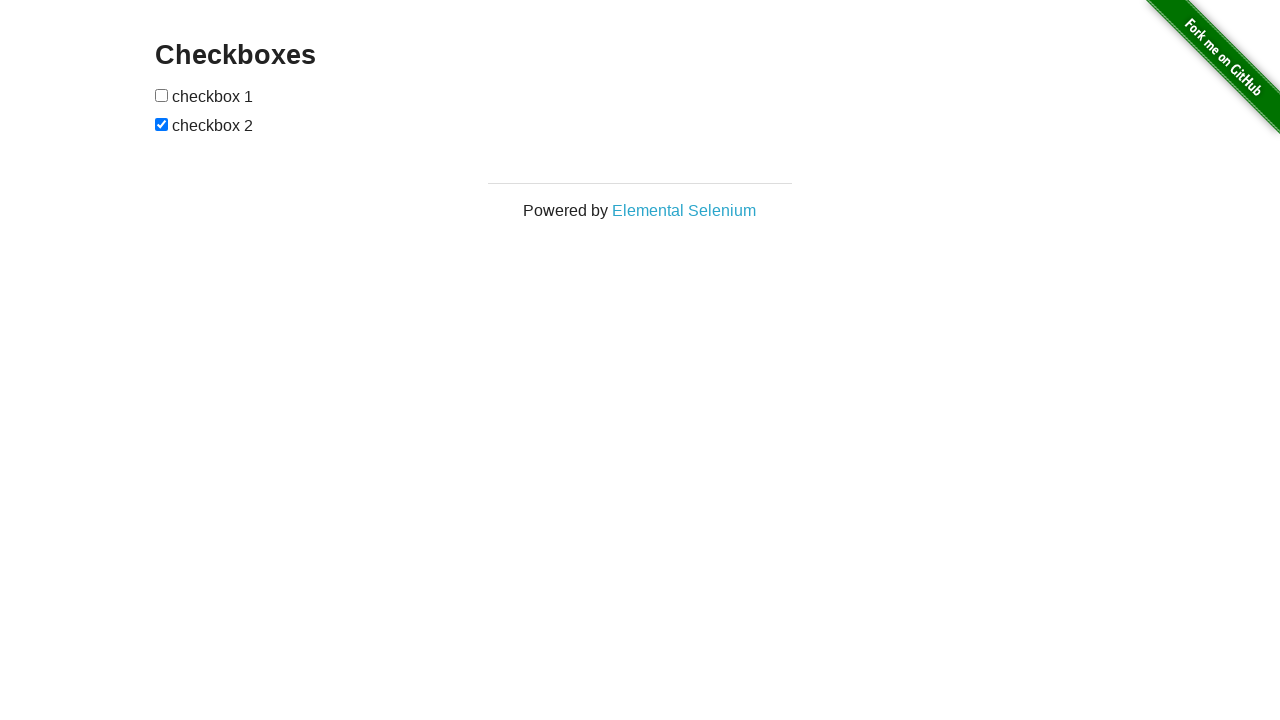

Clicked to check the first checkbox at (162, 95) on xpath=//form[@id='checkboxes']/input[1]
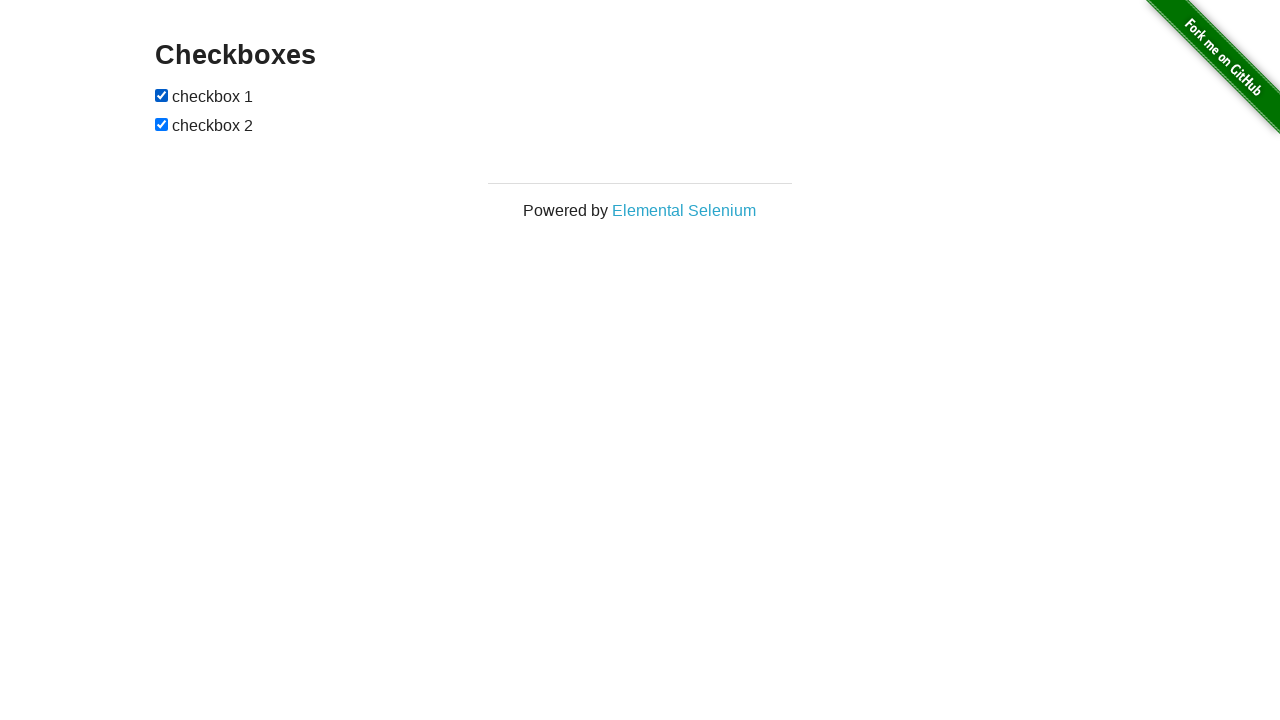

Checked that second checkbox is checked
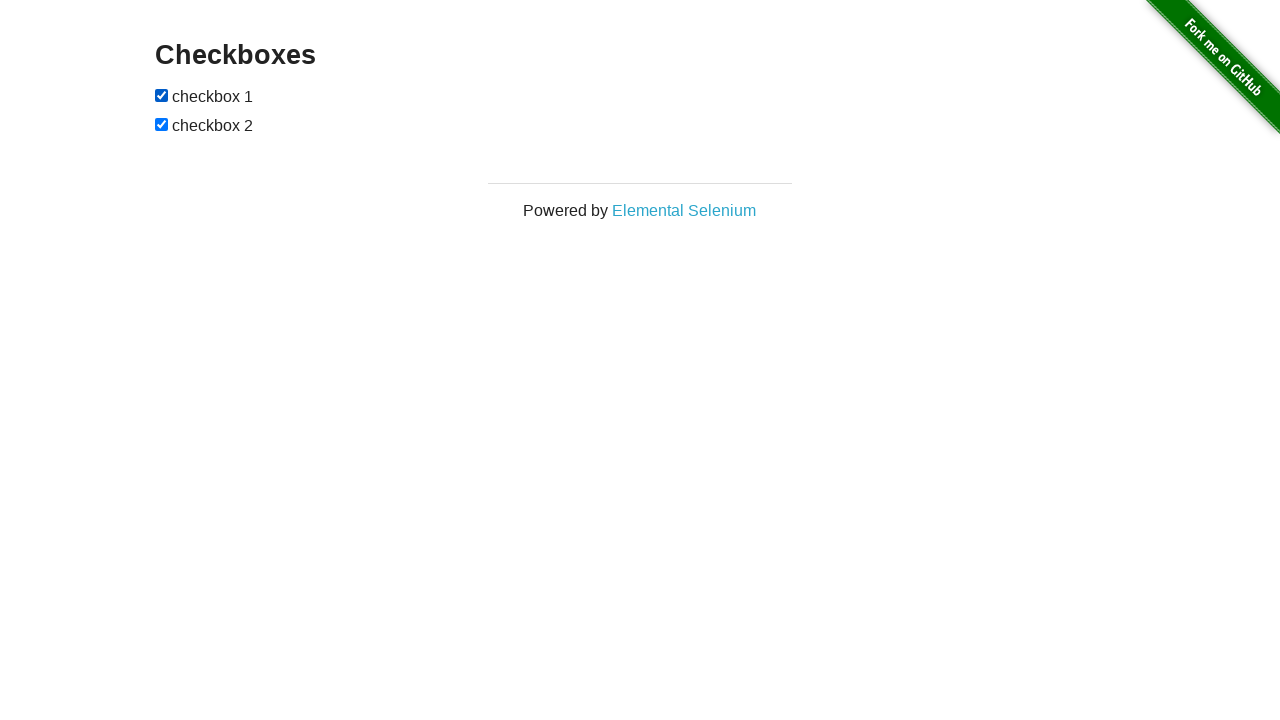

Clicked to uncheck the second checkbox at (162, 124) on xpath=//form[@id='checkboxes']/input[2]
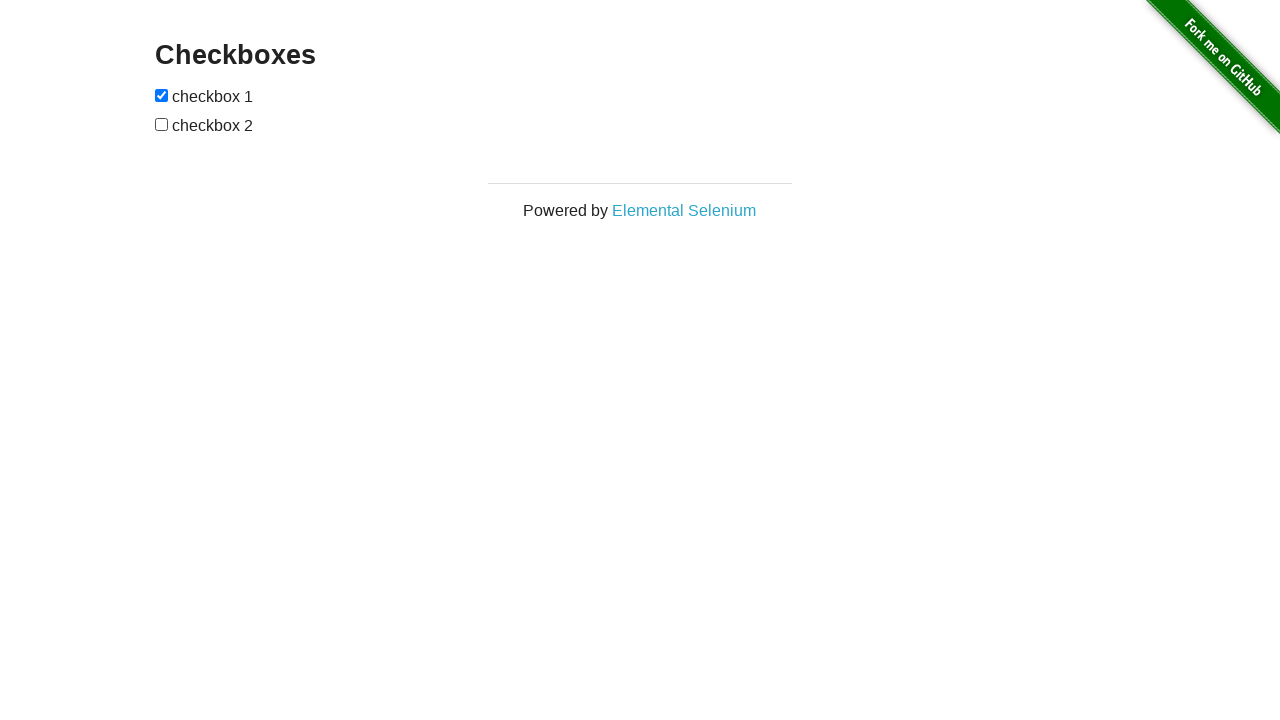

Waited 500ms to allow checkbox state changes to complete
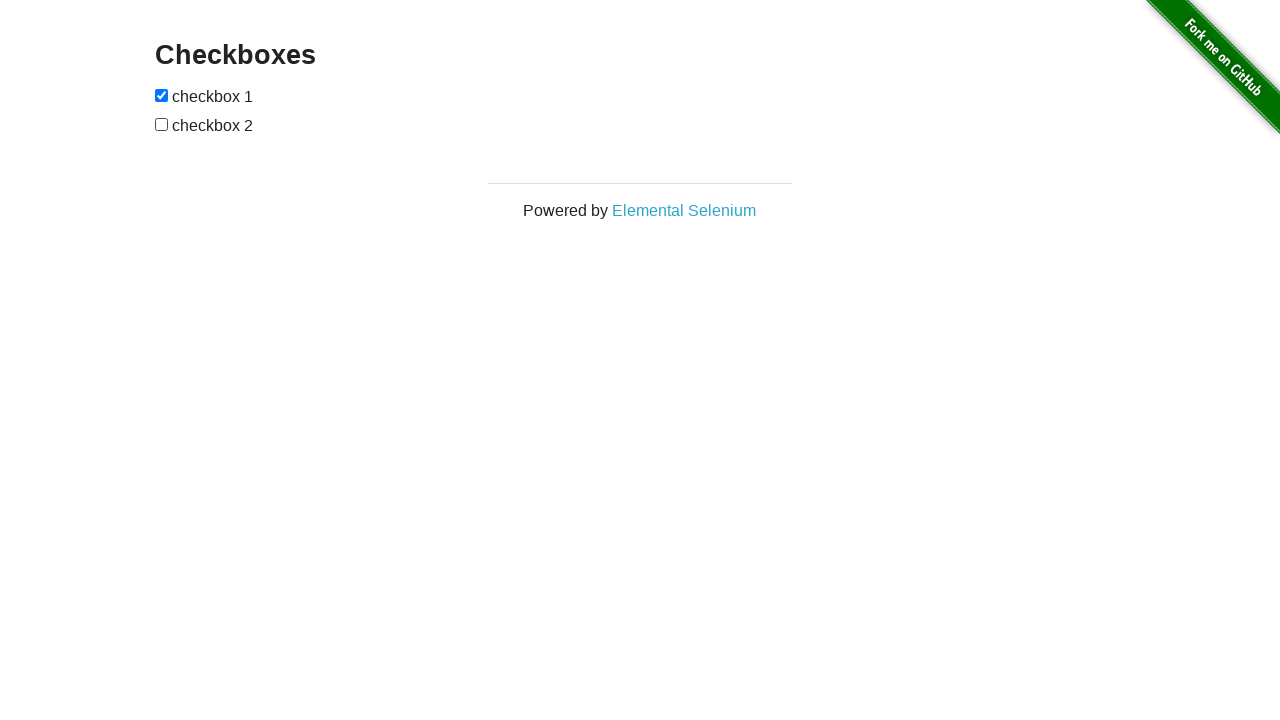

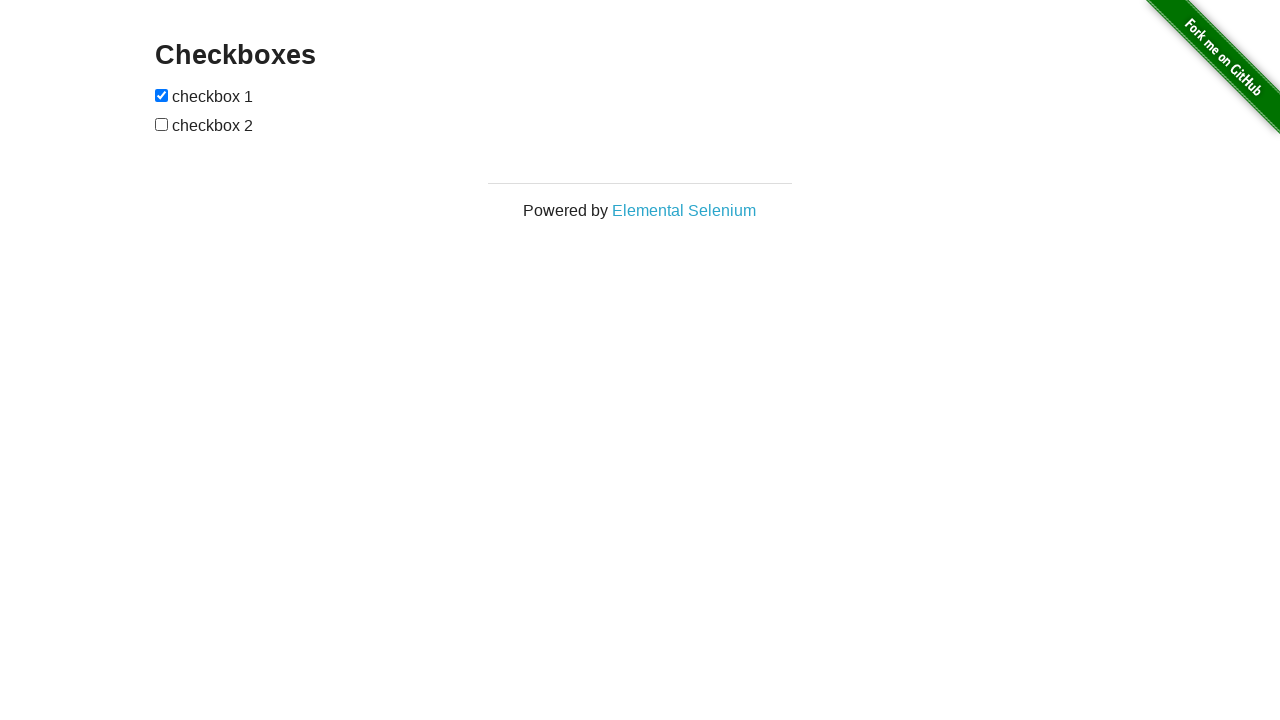